Tests autocomplete/auto-suggestion functionality by typing a partial country name and selecting "India" from the dropdown suggestions that appear.

Starting URL: https://www.rahulshettyacademy.com/AutomationPractice/

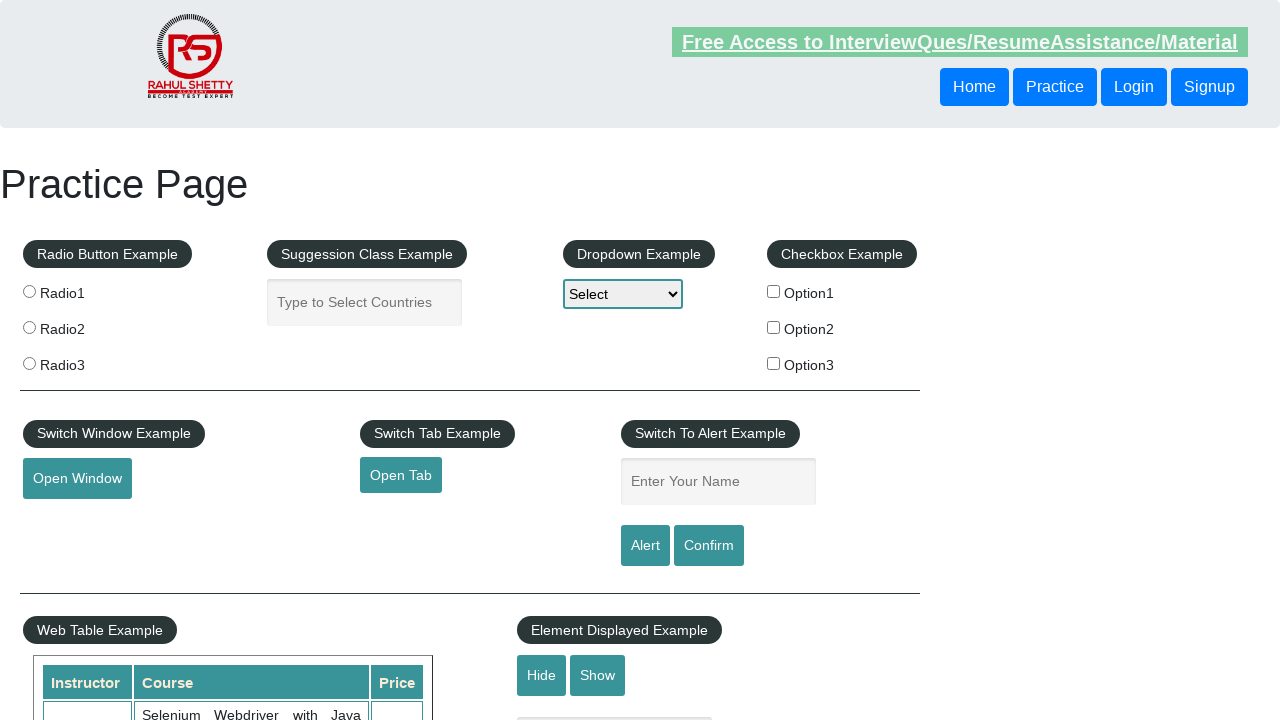

Filled autocomplete field with 'ind' to trigger suggestions on #autocomplete
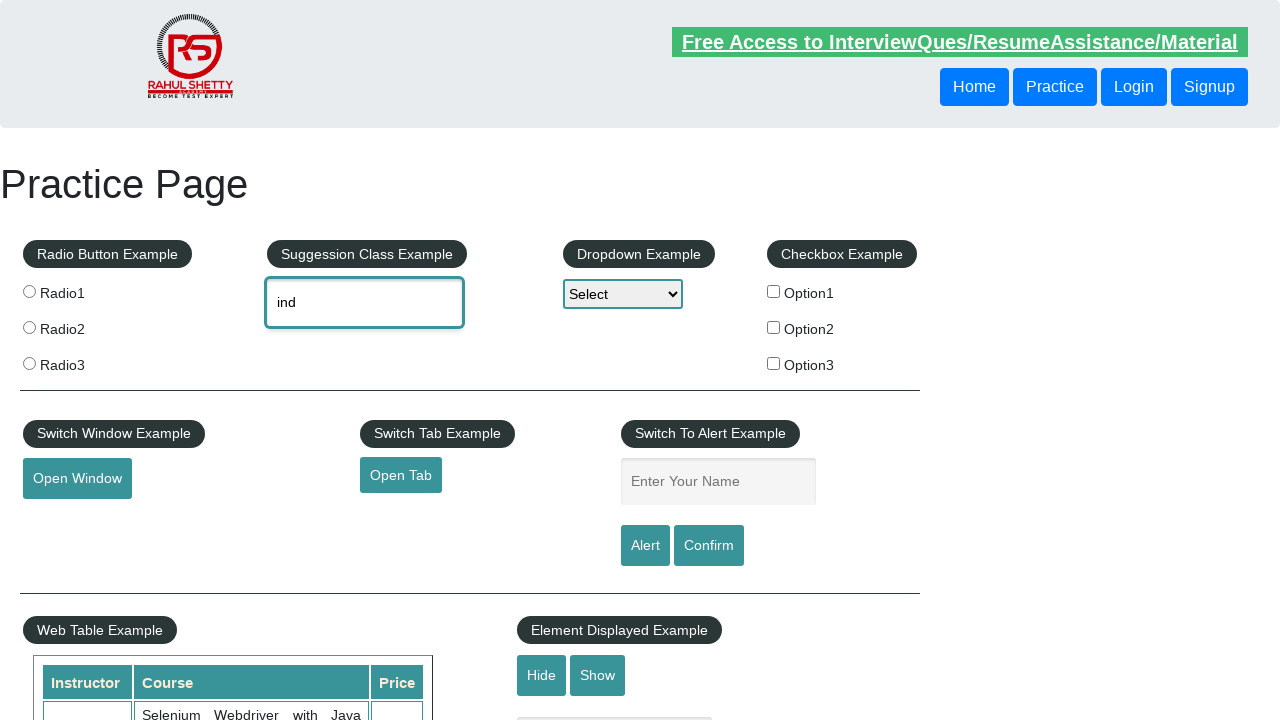

Autocomplete suggestions dropdown appeared
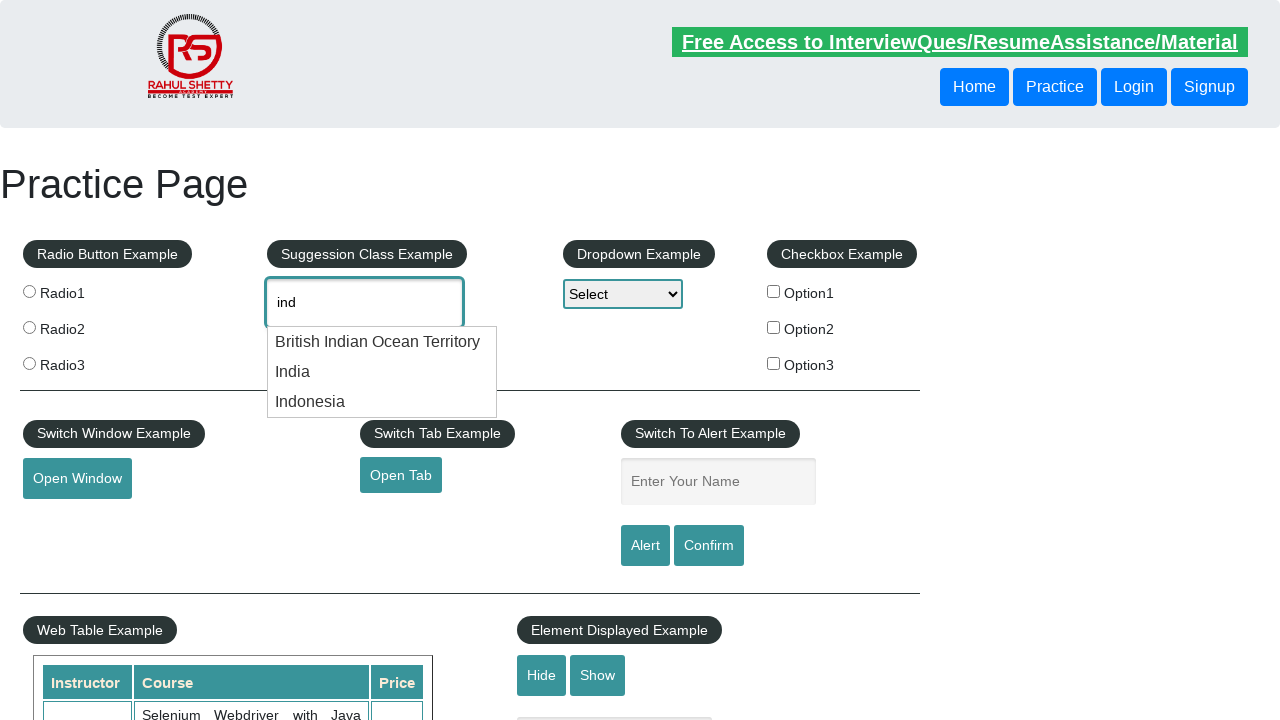

Selected 'India' from autocomplete suggestions at (382, 372) on li.ui-menu-item >> nth=1
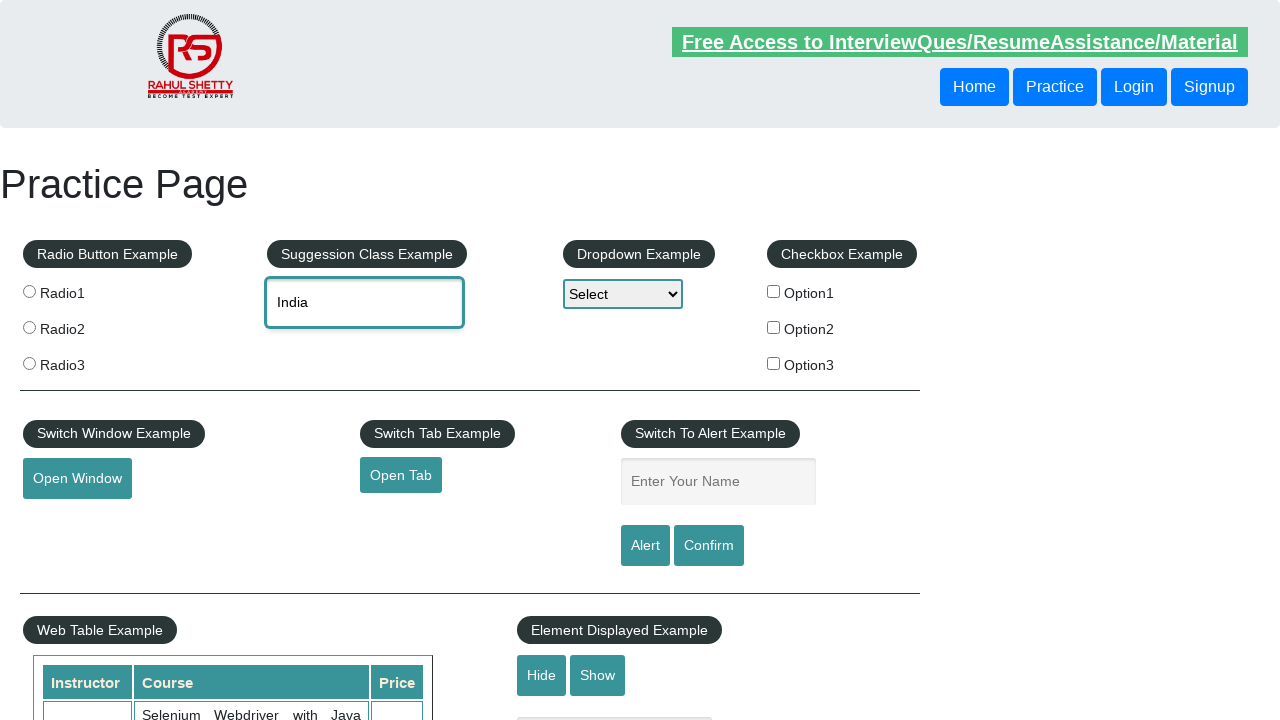

Verified that 'India' is displayed in the autocomplete input field
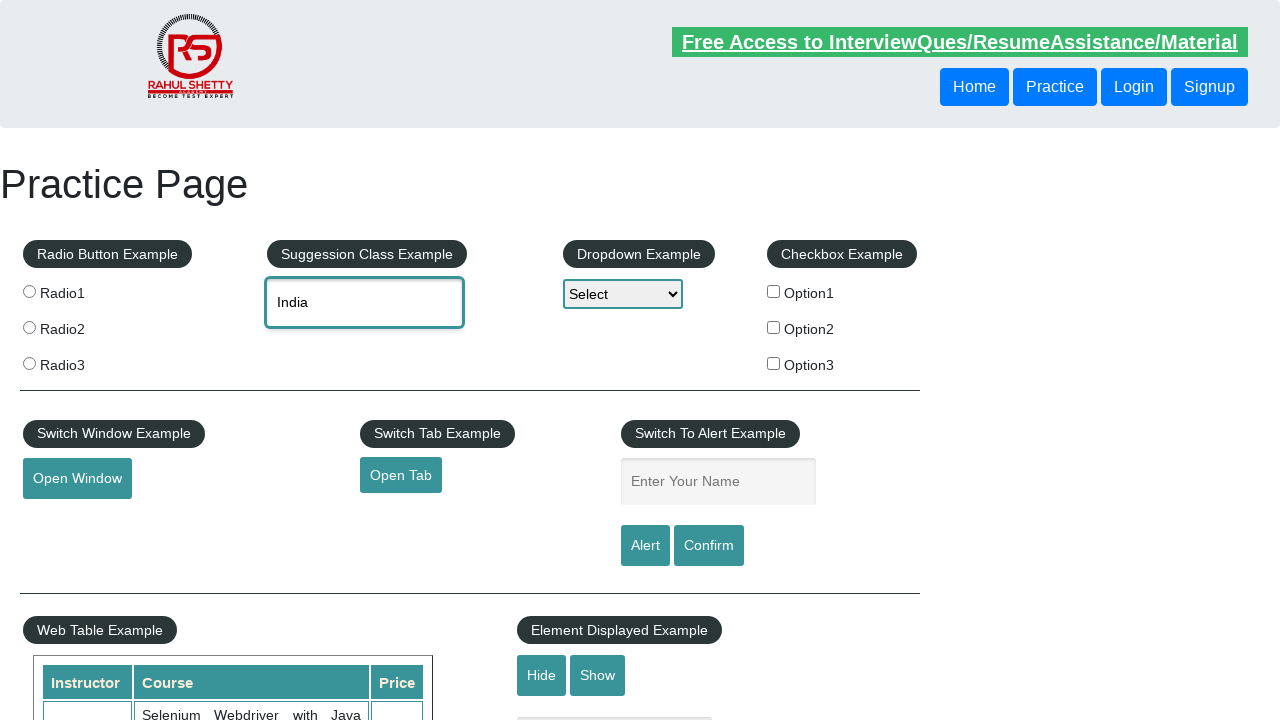

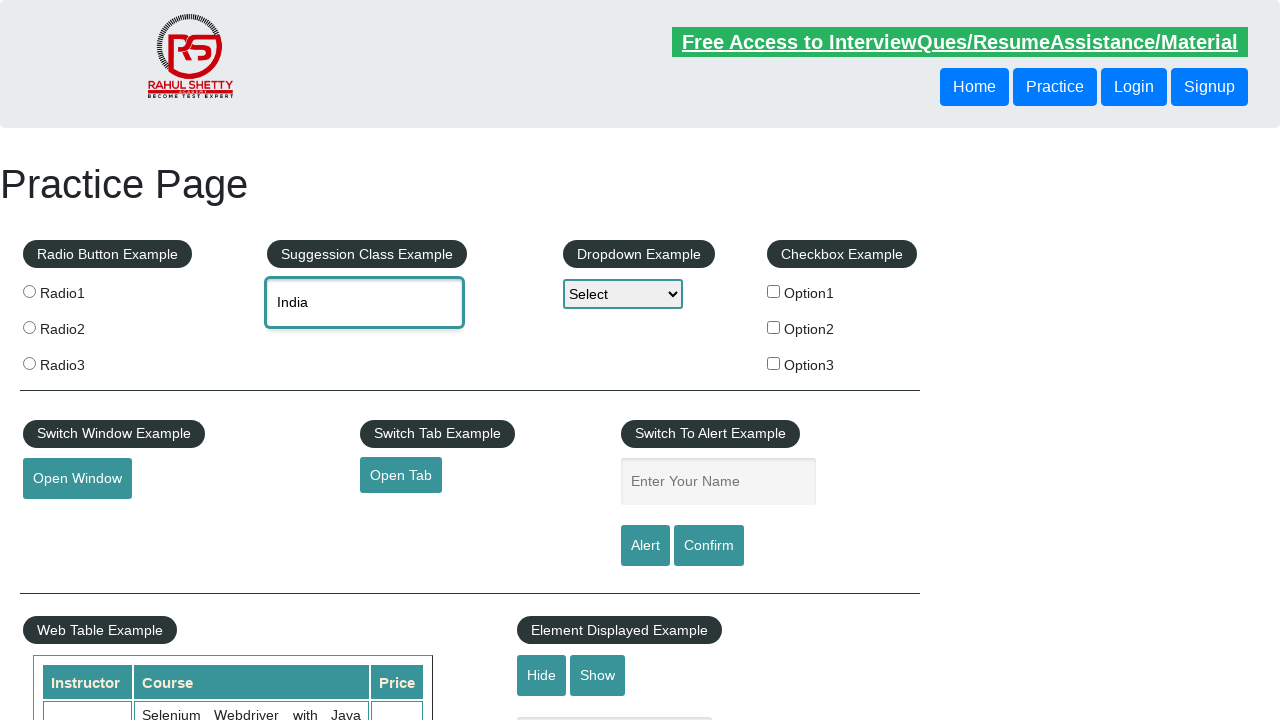